Navigates to httpbin.org headers endpoint to verify the page loads and displays header information

Starting URL: https://httpbin.org/headers

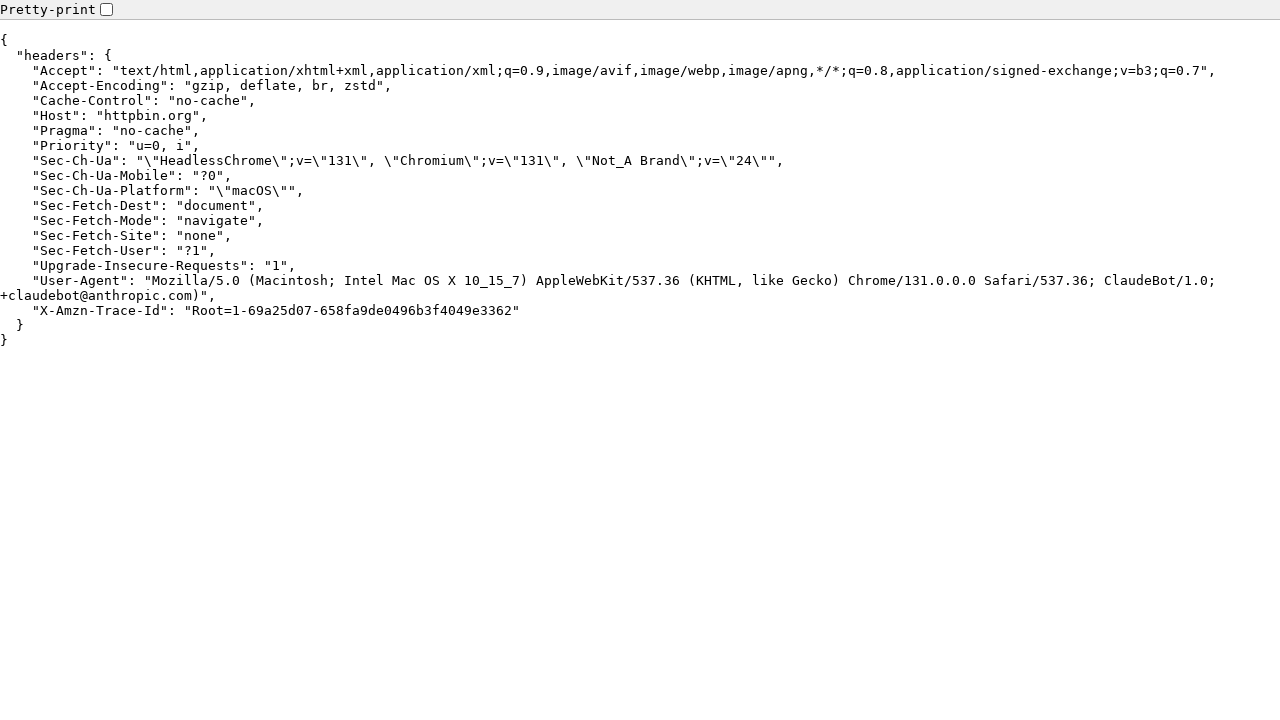

Navigated to httpbin.org headers endpoint
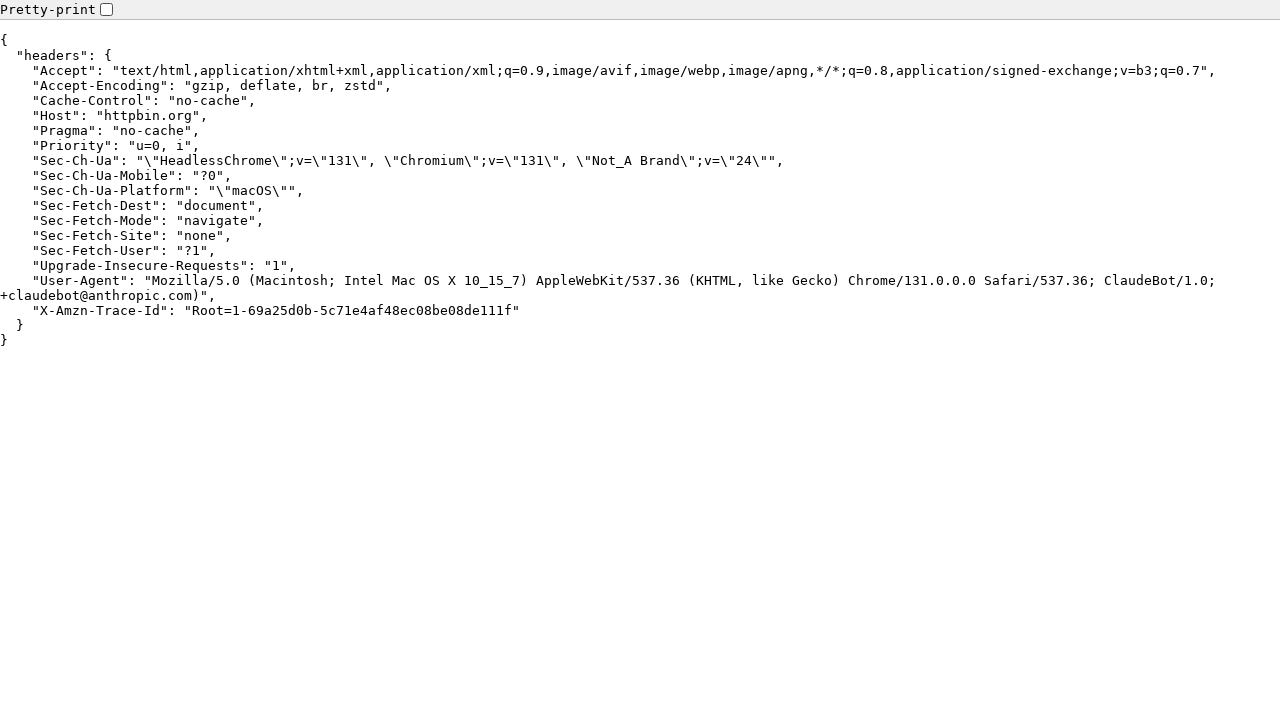

Page reached networkidle load state
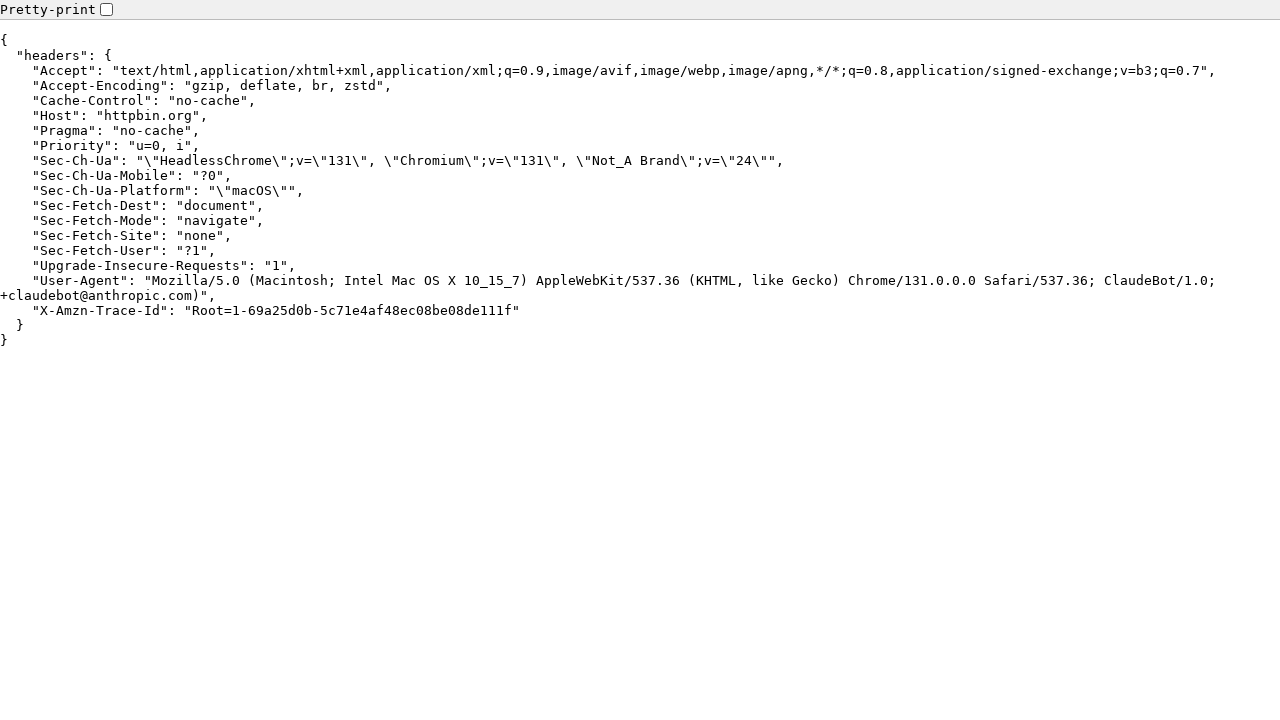

Header information displayed in pre element
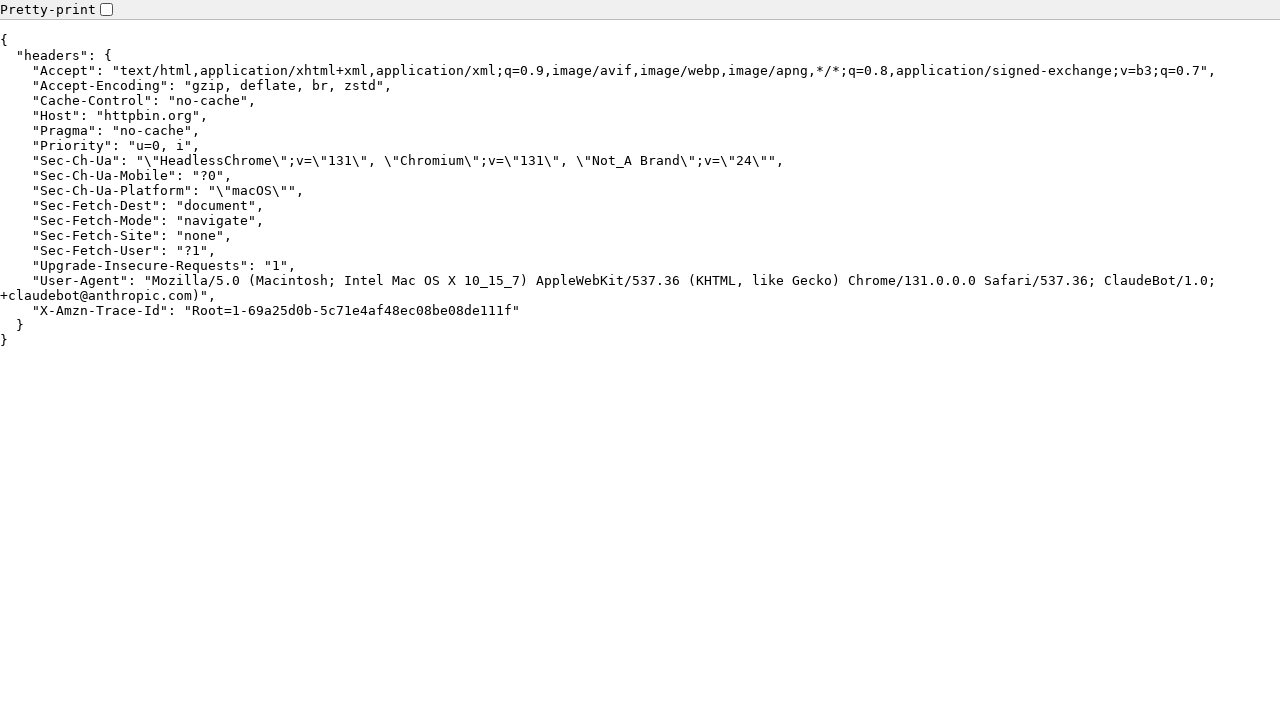

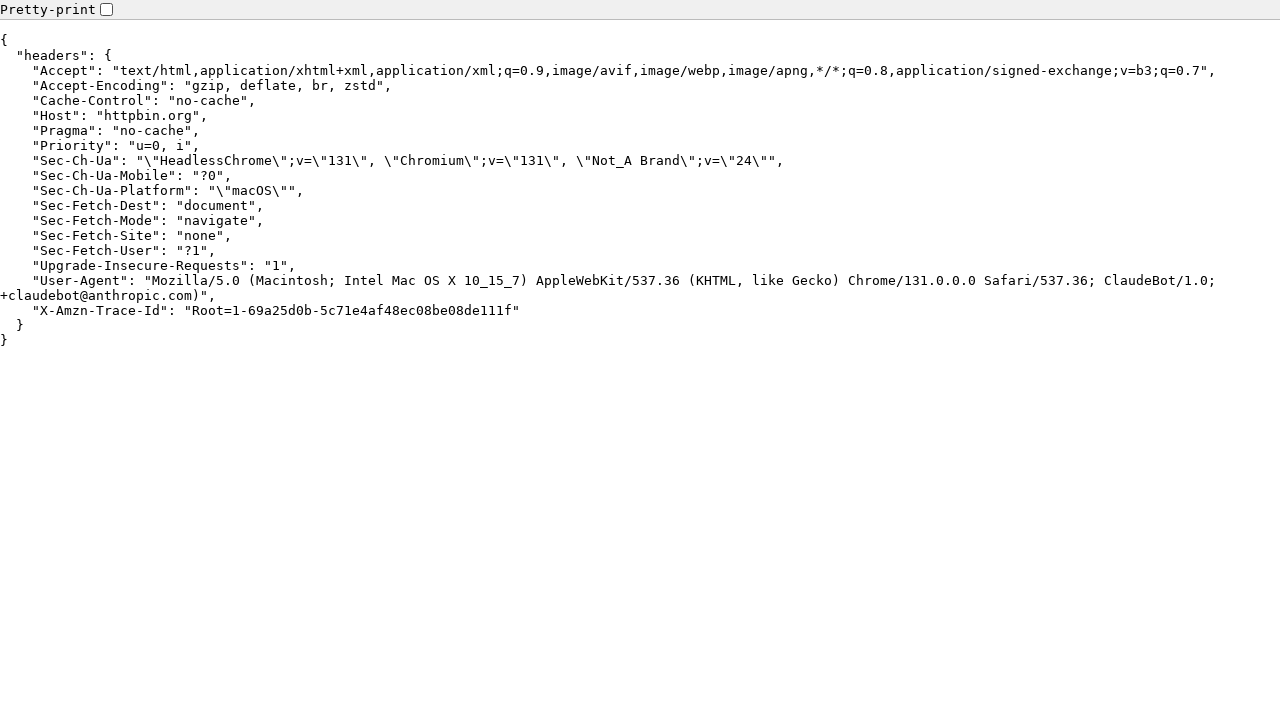